Navigates to Rediff.com and clicks on the Money link

Starting URL: https://rediff.com

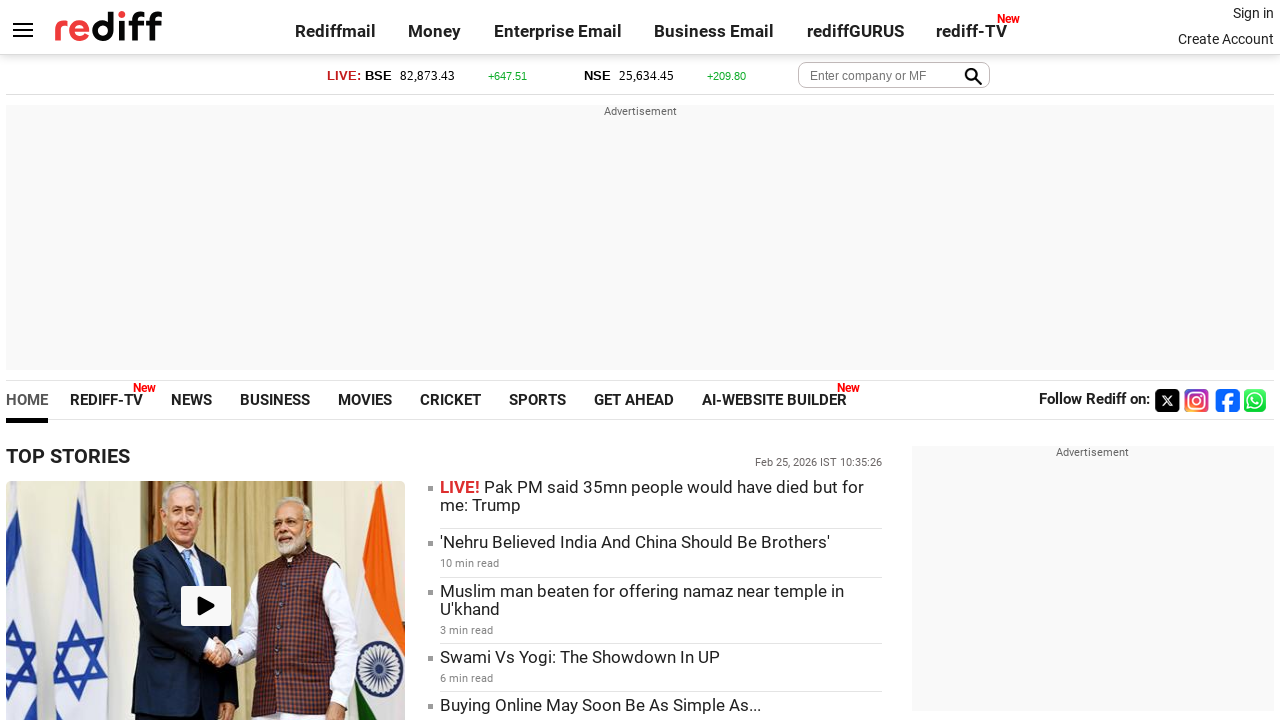

Navigated to https://rediff.com
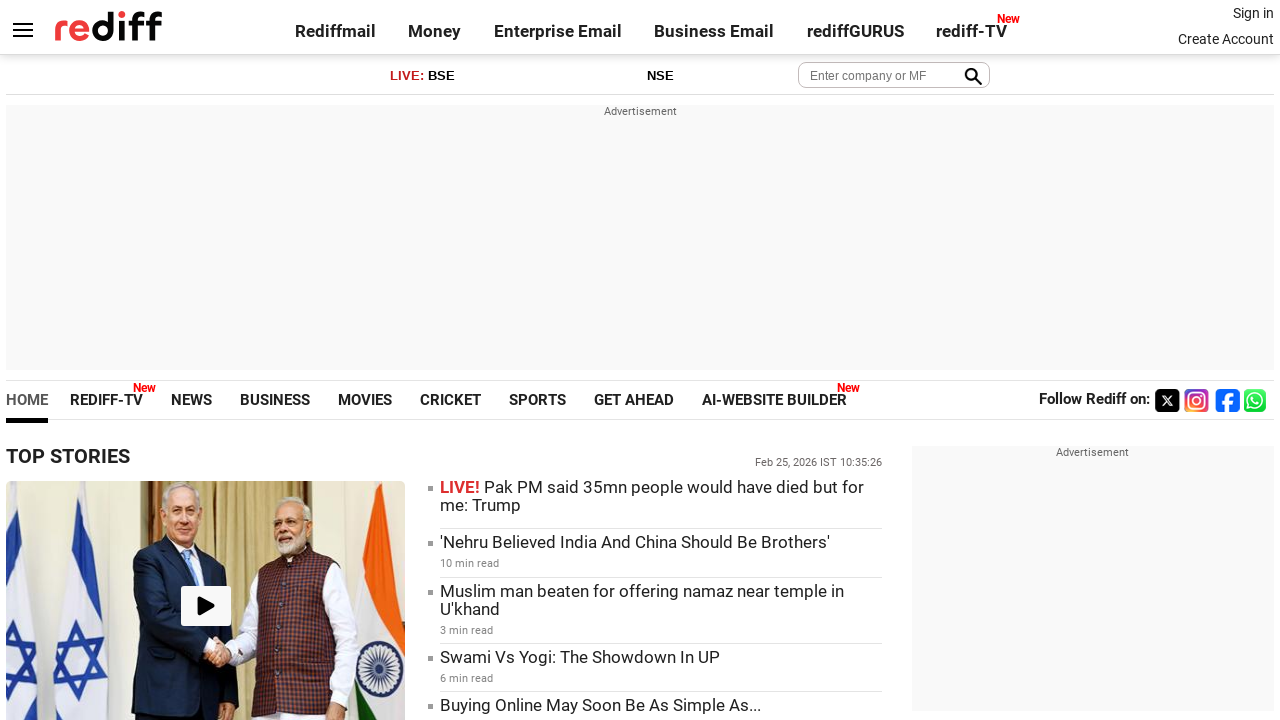

Clicked on the Money link at (435, 31) on text='Money'
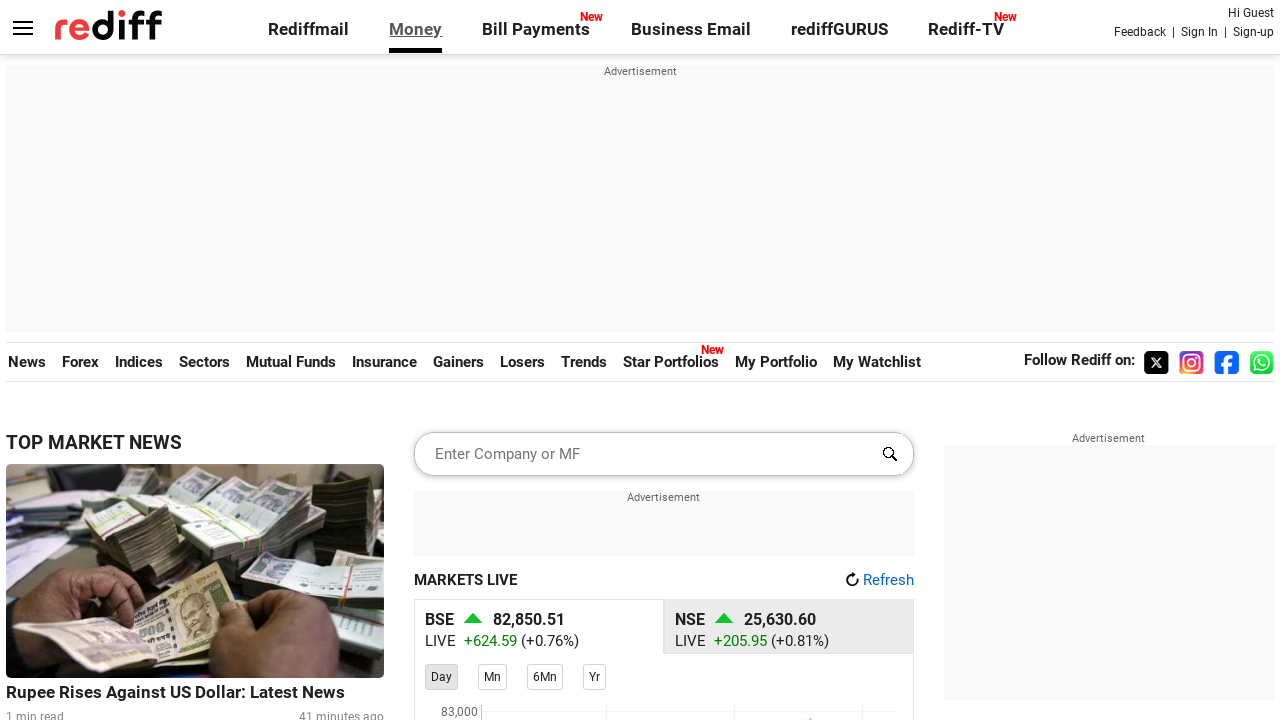

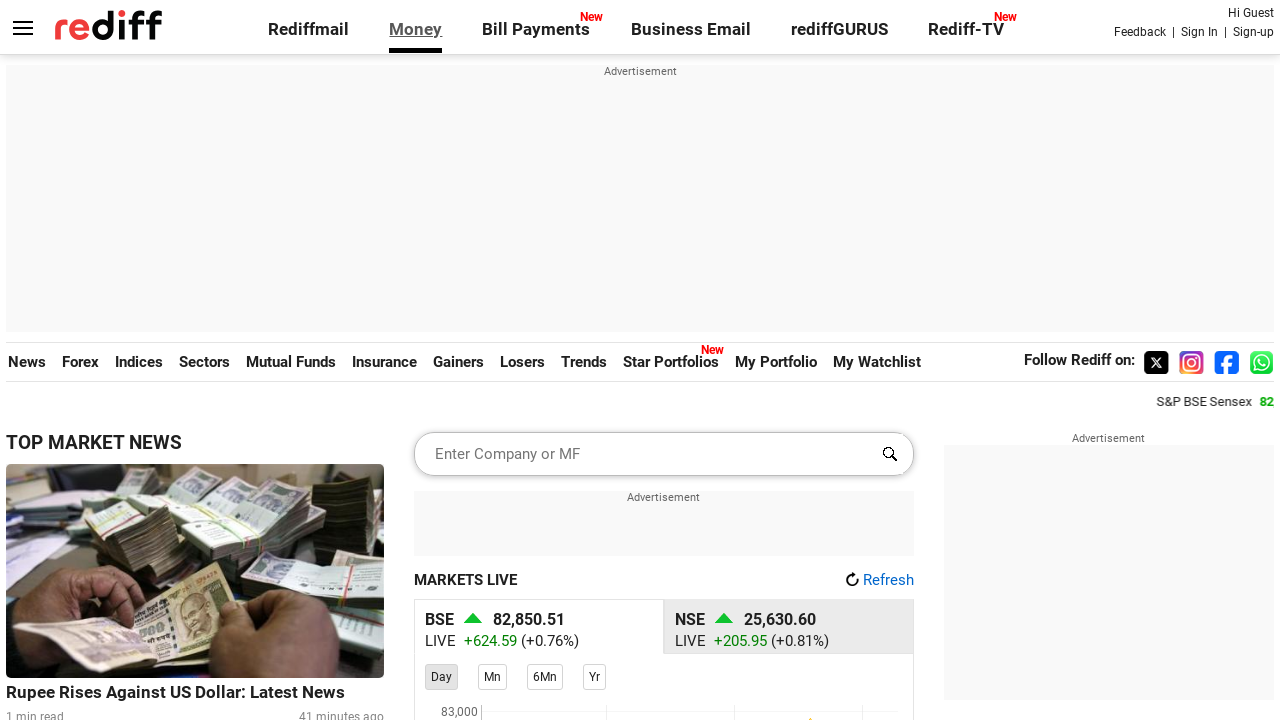